Tests JavaScript alert handling by clicking a button that triggers an alert, verifying the alert message, and accepting it

Starting URL: https://www.tutorialspoint.com/selenium/practice/alerts.php

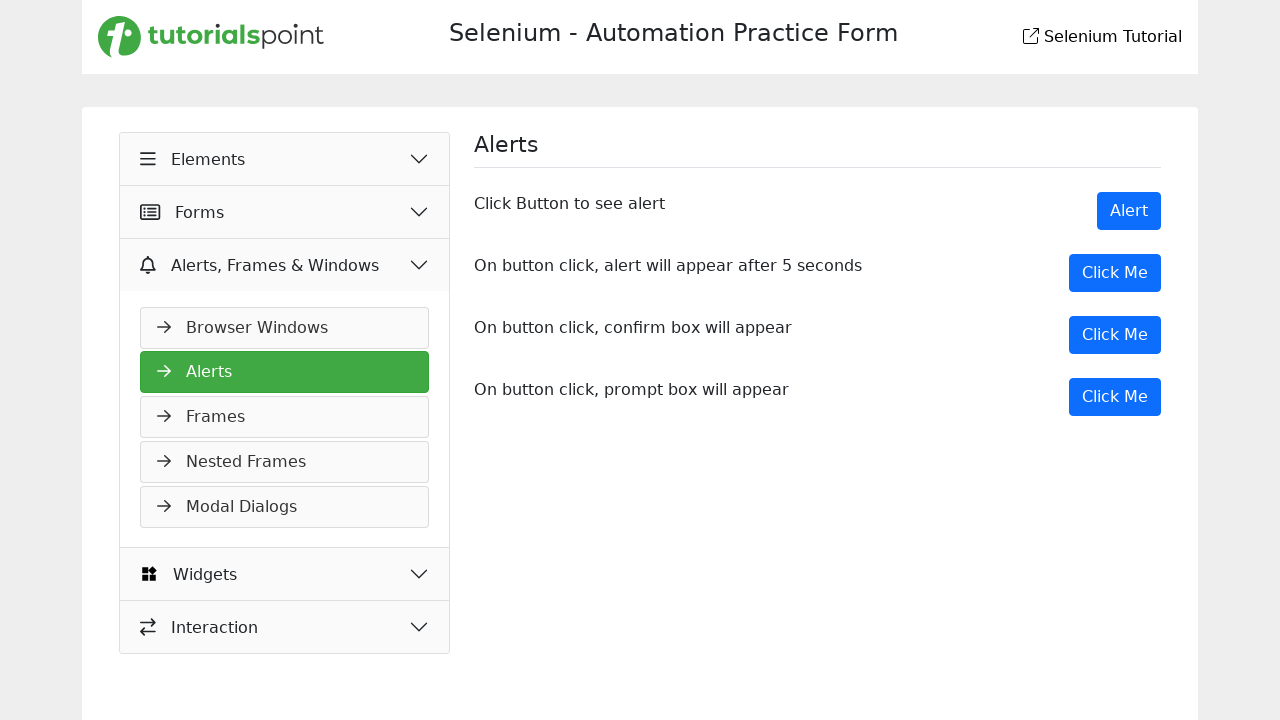

Clicked button to trigger alert dialog at (1129, 211) on xpath=/html/body/main/div/div/div[2]/div[1]/button
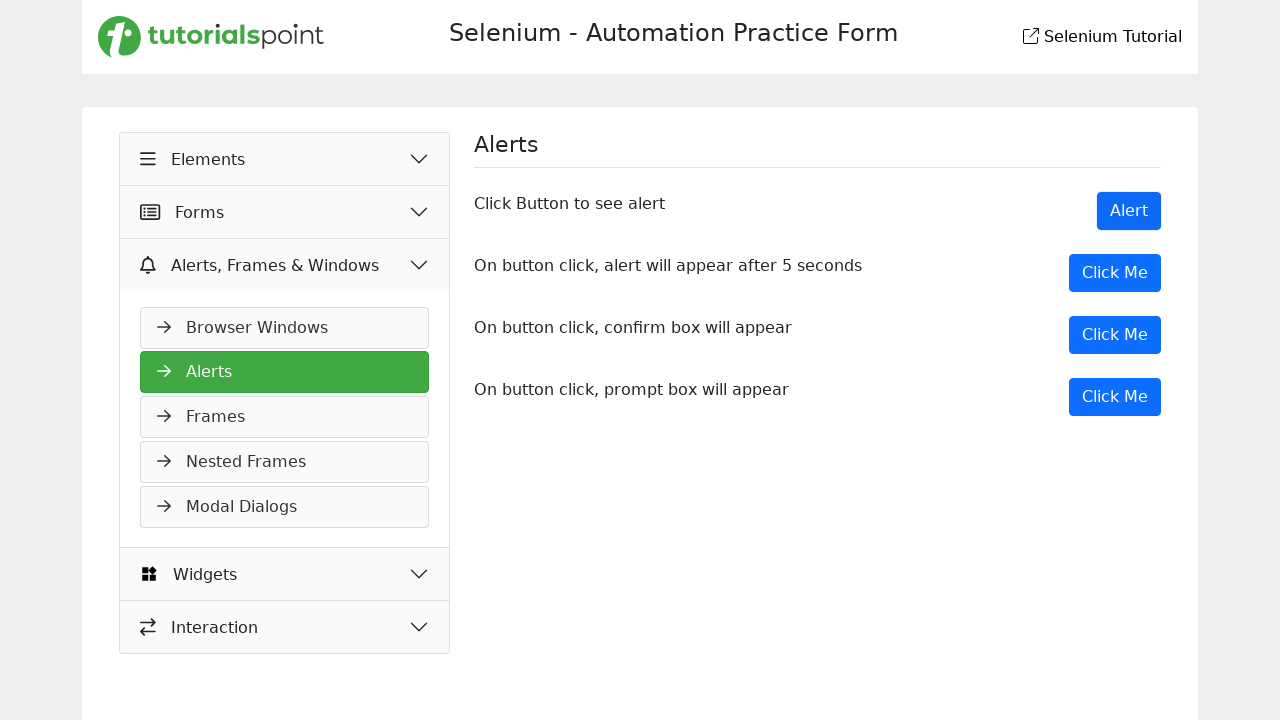

Set up dialog handler to auto-accept 'Hello world!' alerts
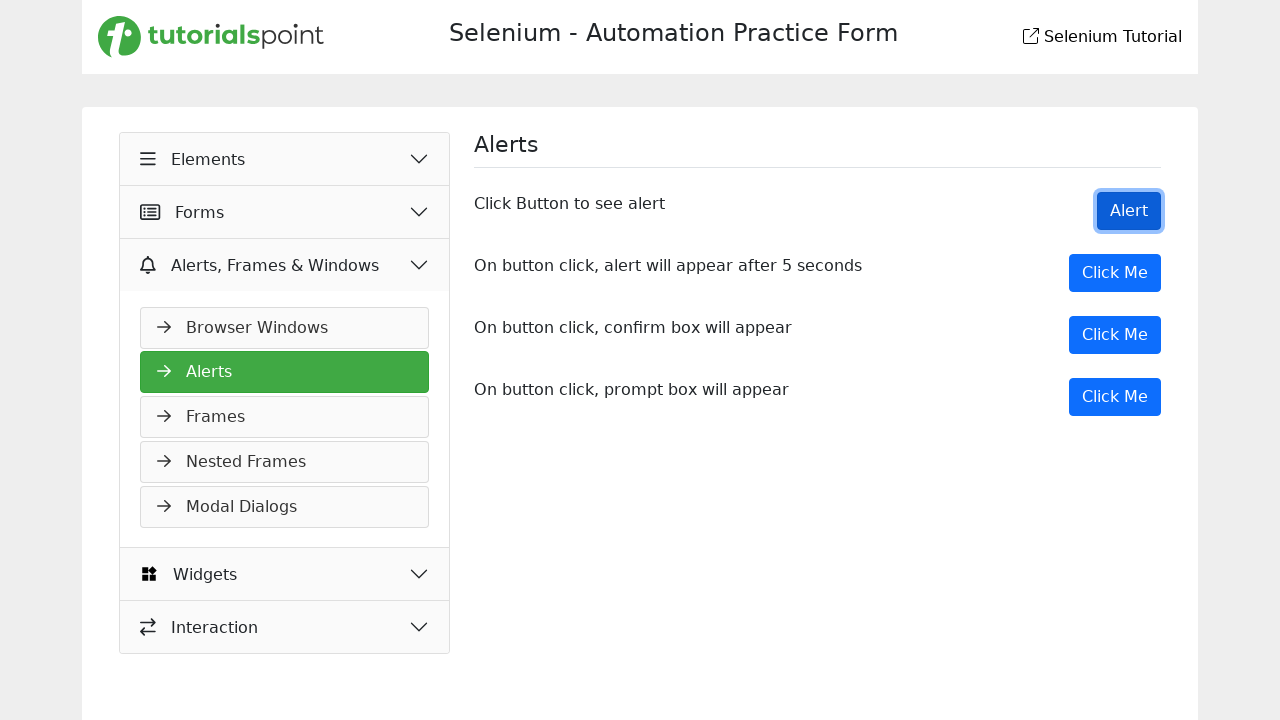

Registered single-use dialog handler with message assertion
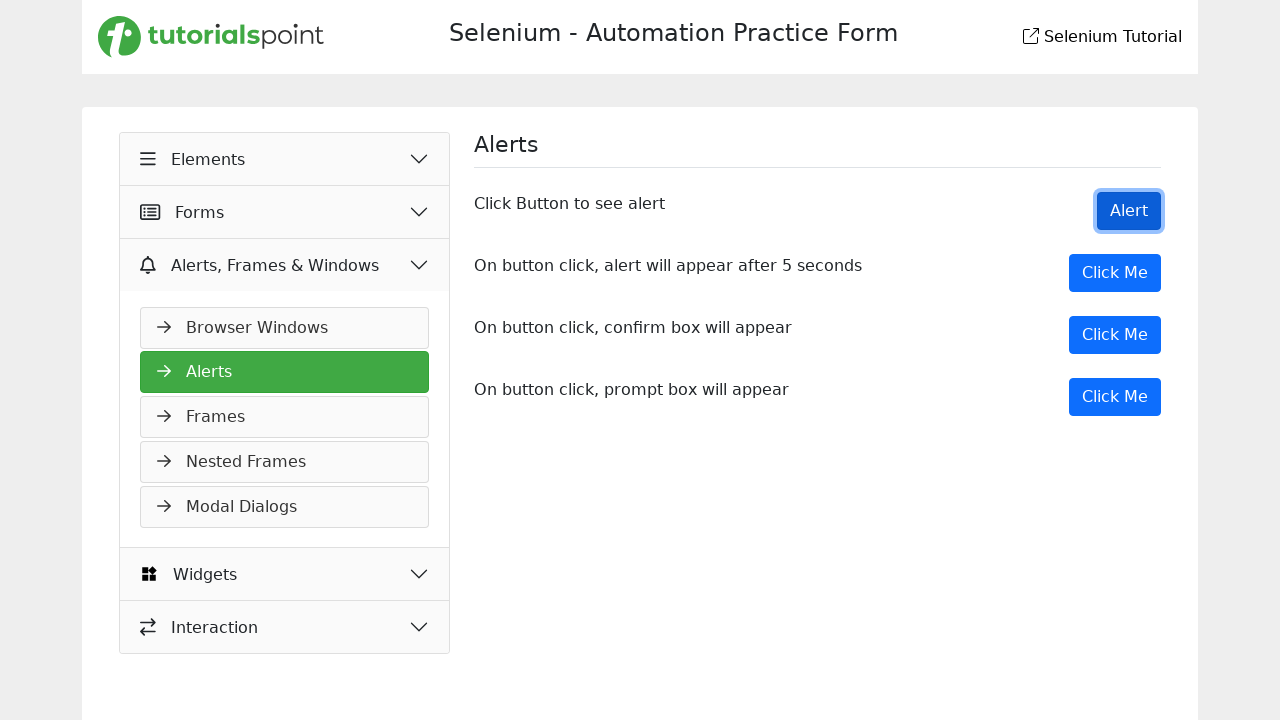

Clicked button again to trigger alert with handler ready at (1129, 211) on xpath=/html/body/main/div/div/div[2]/div[1]/button
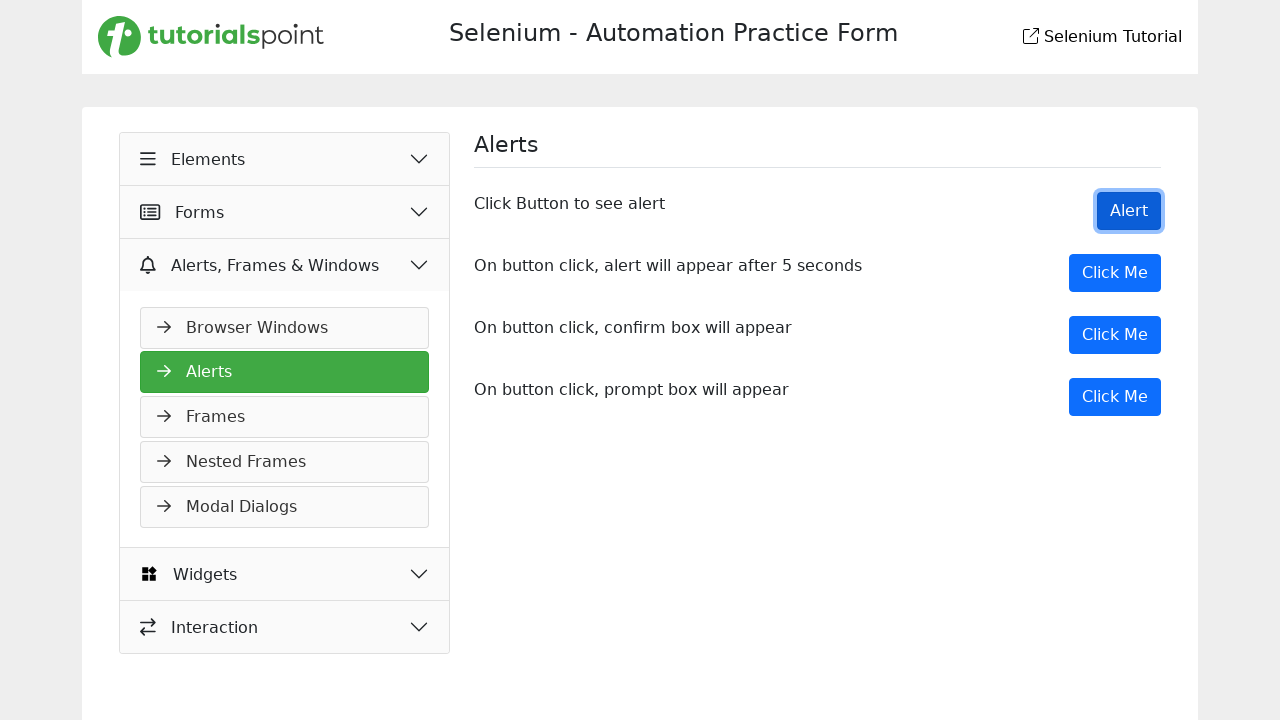

Waited 1 second for dialog handling to complete
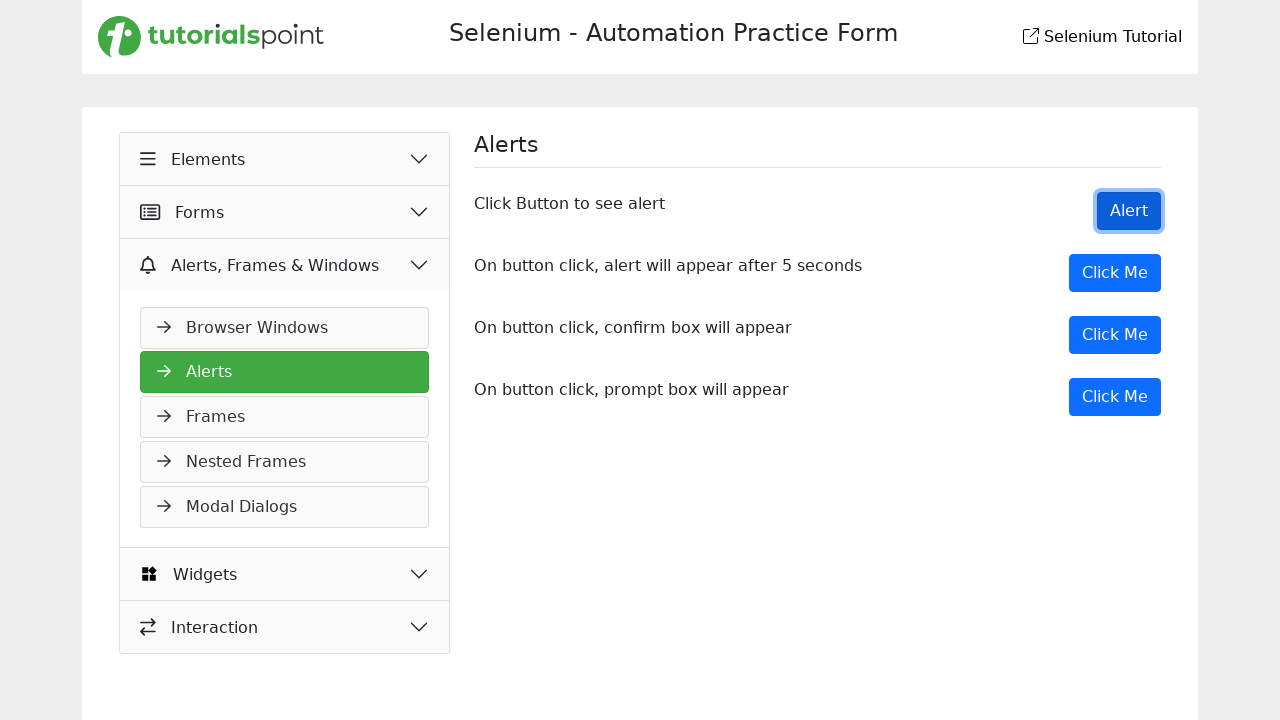

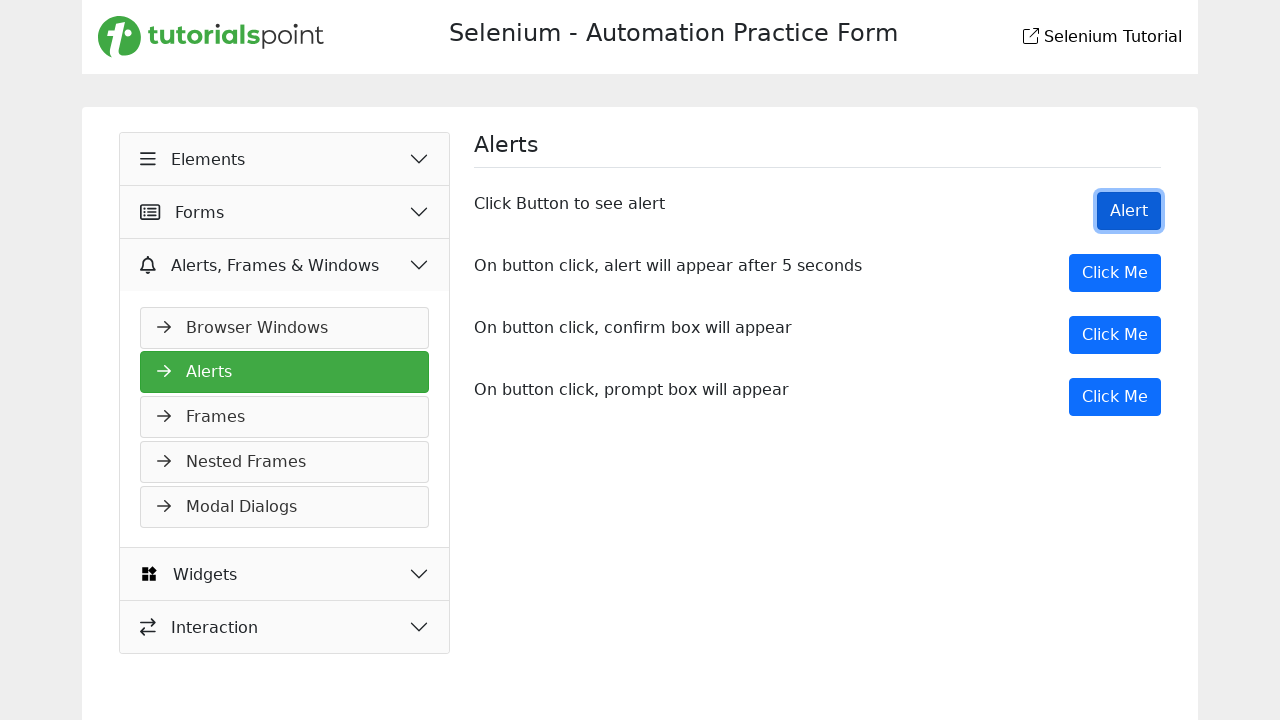